Tests different click interactions on buttons including double-click, right-click (context click), and regular click actions on the DemoQA buttons page

Starting URL: https://demoqa.com/buttons

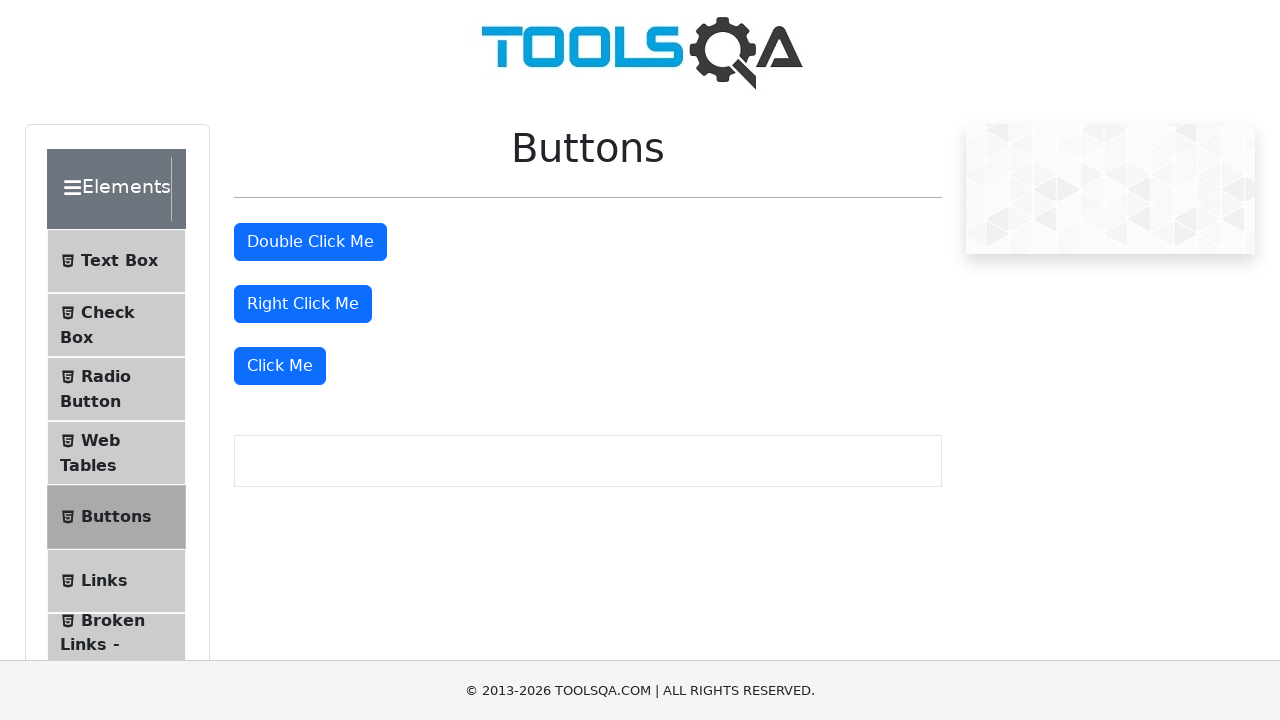

Navigated to DemoQA buttons page
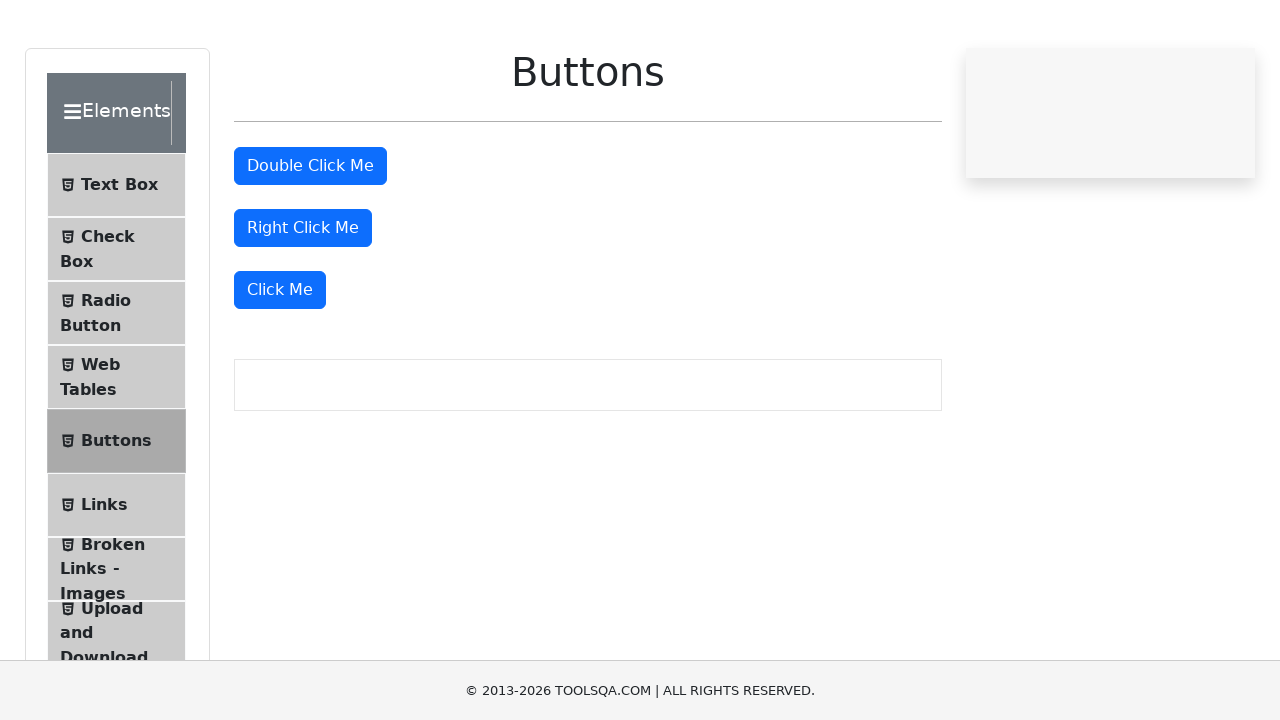

Double-clicked on the double click button at (310, 242) on #doubleClickBtn
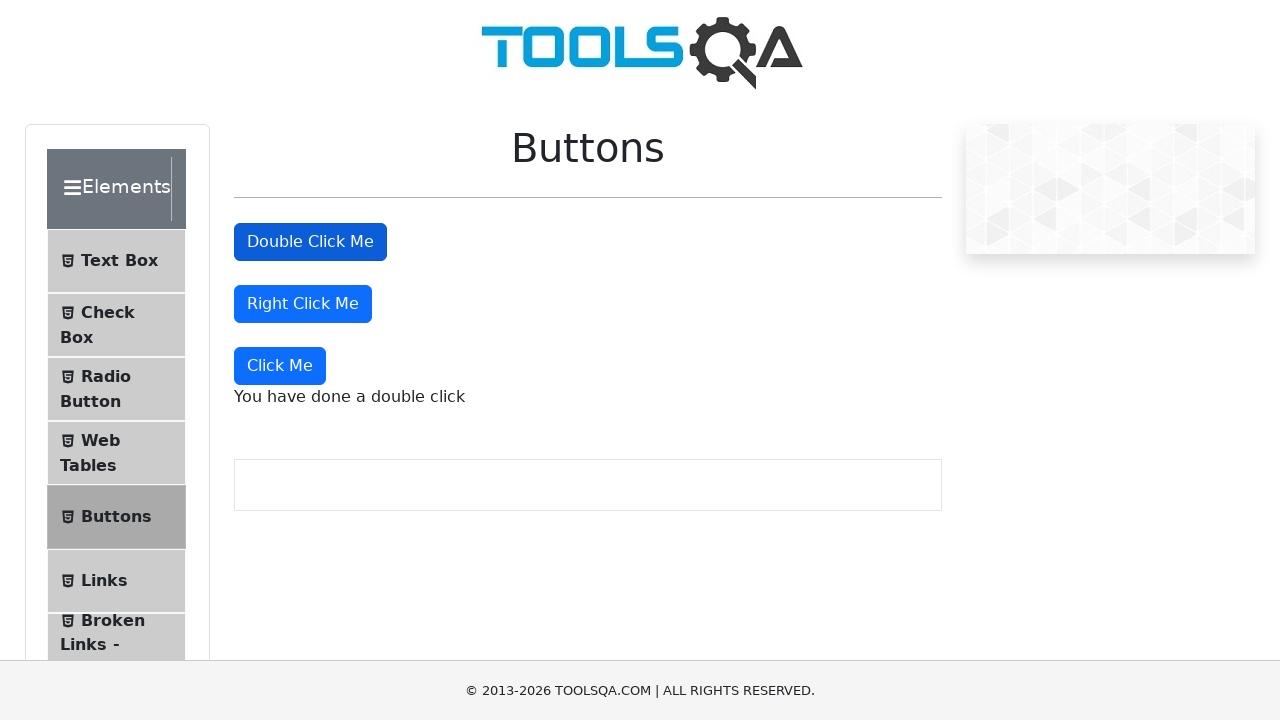

Right-clicked on the right click button at (303, 304) on #rightClickBtn
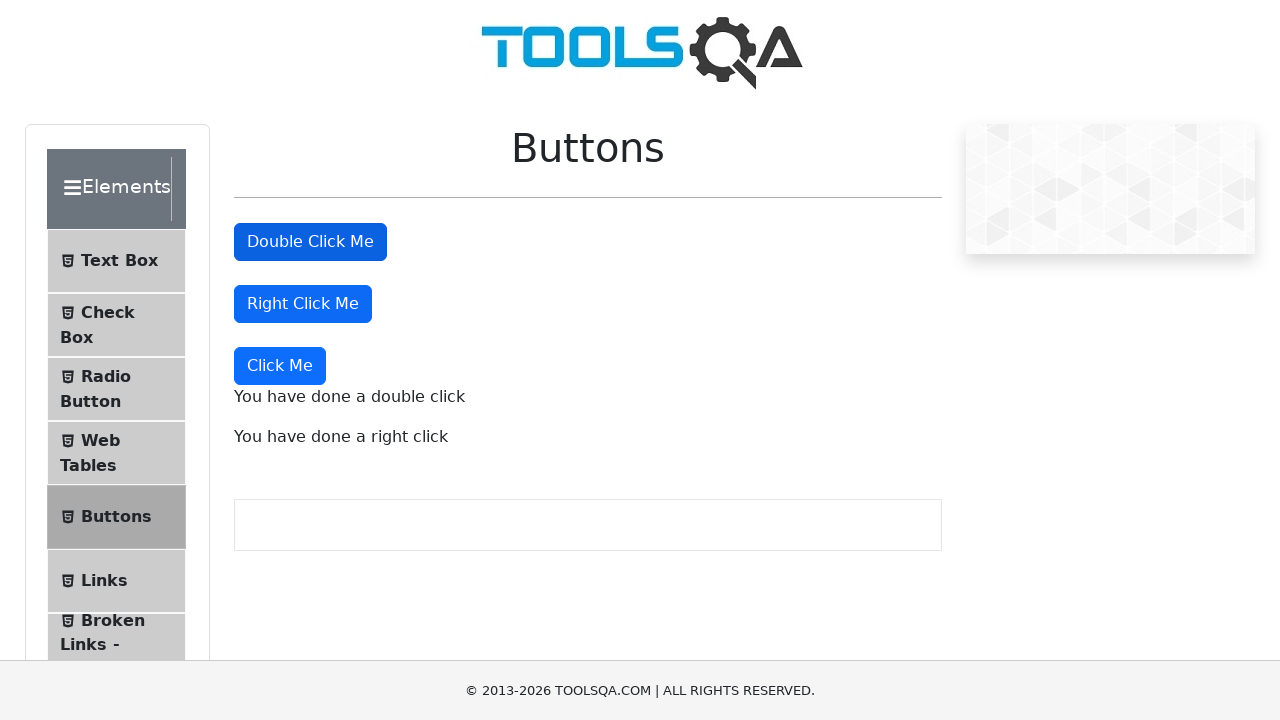

Clicked on the 'Click Me' button at (280, 366) on xpath=//button[text()='Click Me']
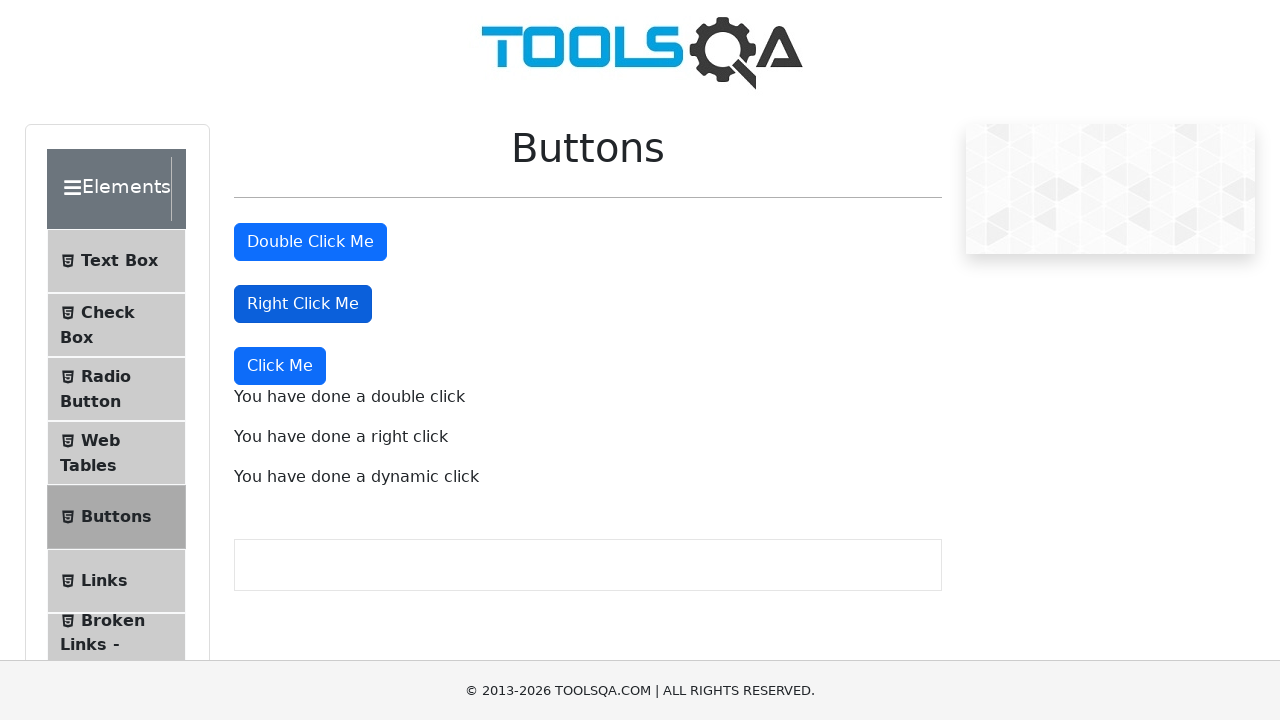

Clicked on the 'Click Me' button again at (280, 366) on xpath=//button[text()='Click Me']
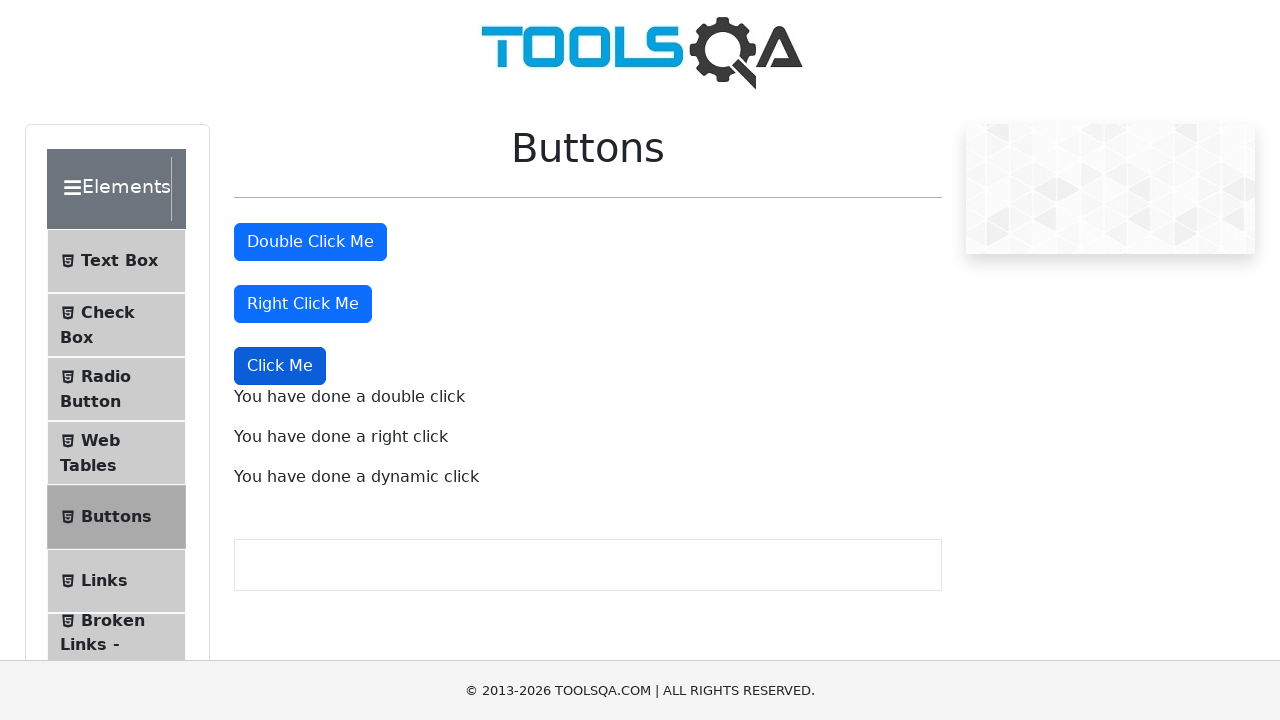

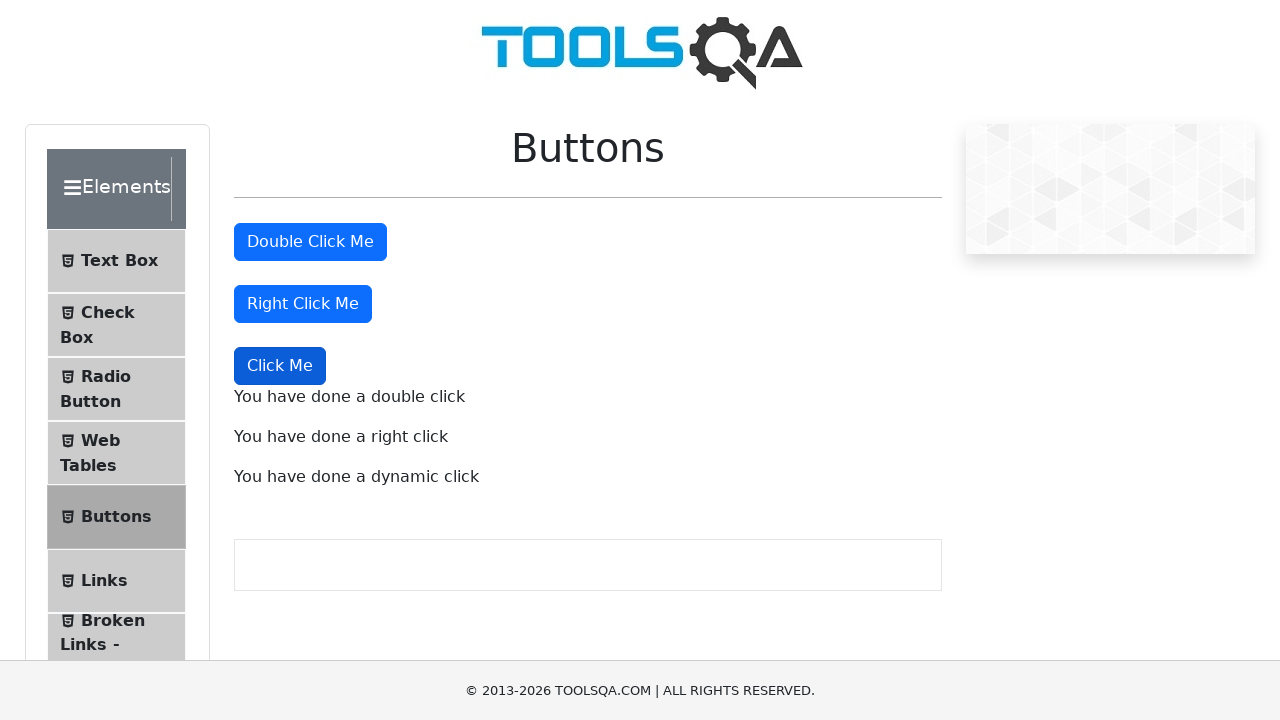